Demonstrates injecting jQuery Growl into a page via JavaScript execution to display notification messages. The test loads jQuery, jQuery Growl script, and styles, then displays various types of growl notifications (standard, error, notice, warning).

Starting URL: http://the-internet.herokuapp.com

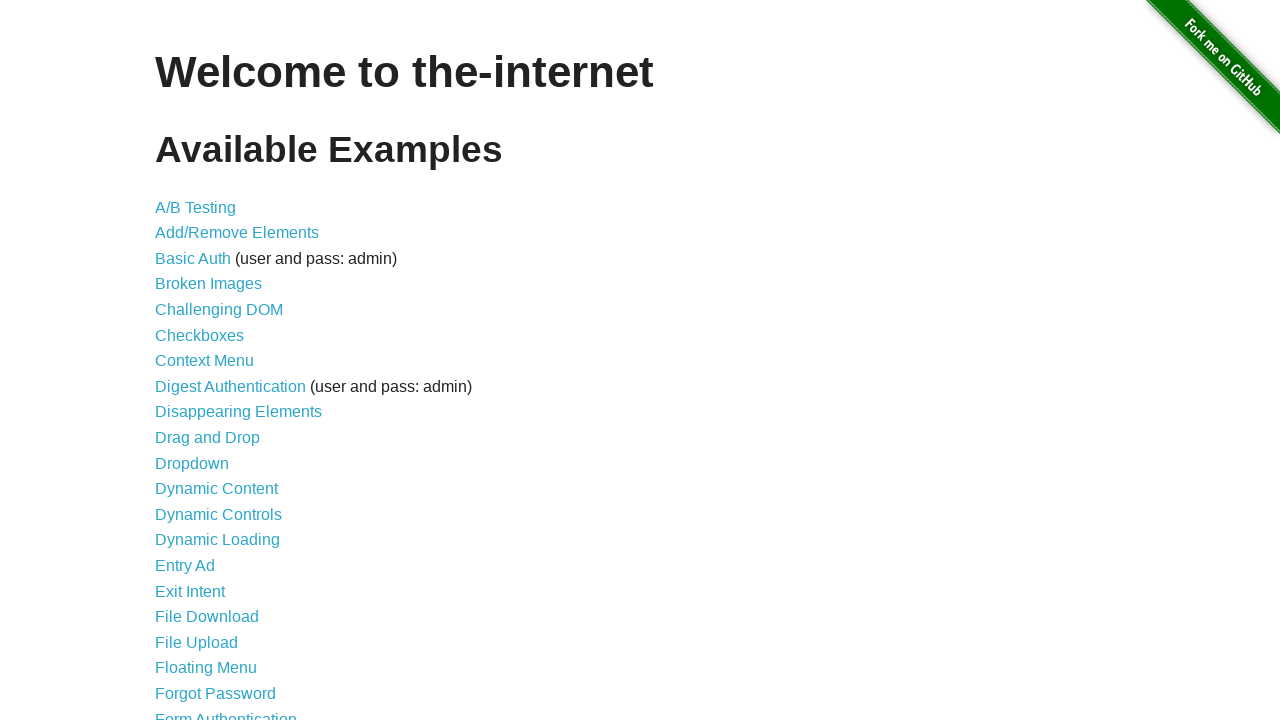

Injected jQuery library into page if not already present
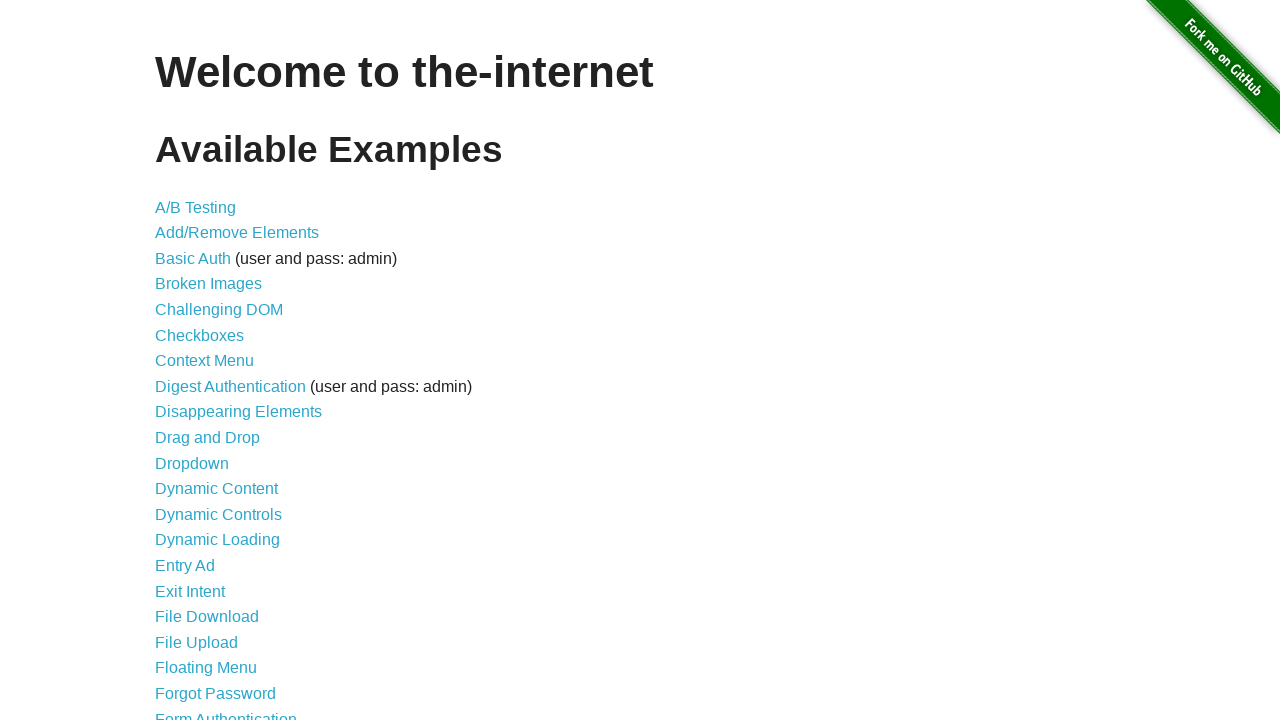

Loaded jQuery Growl script
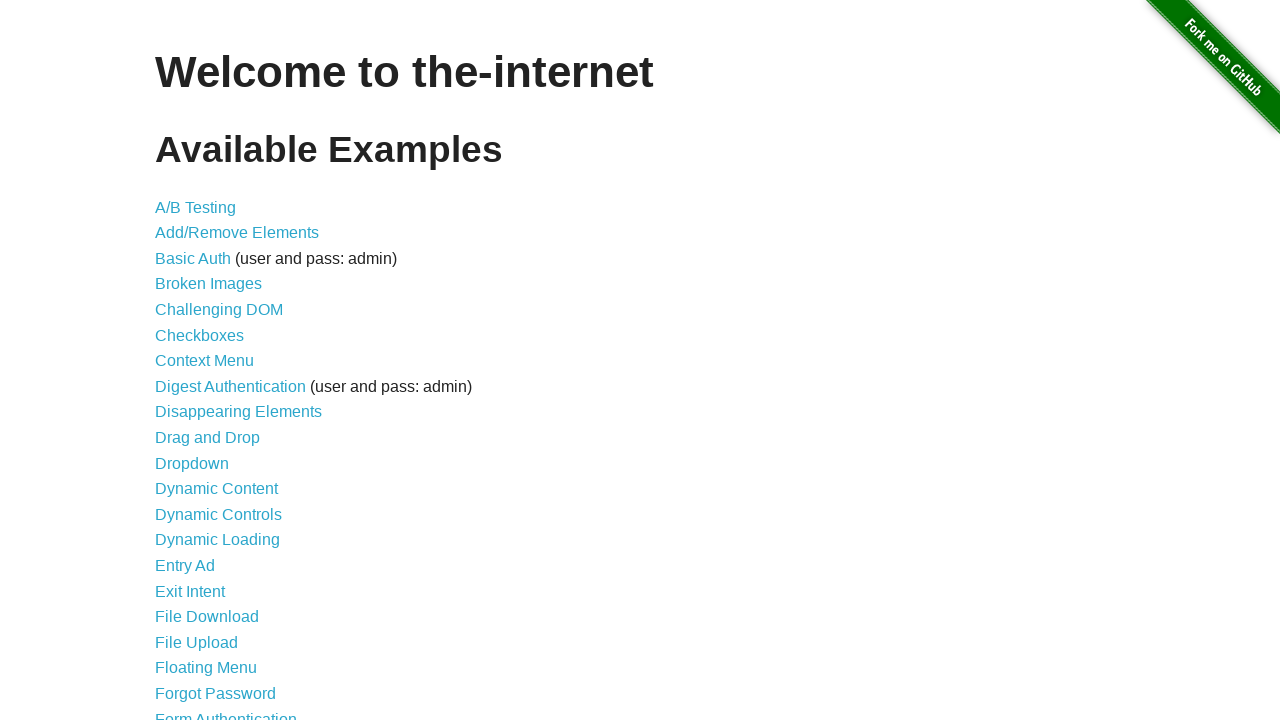

Loaded jQuery Growl styles
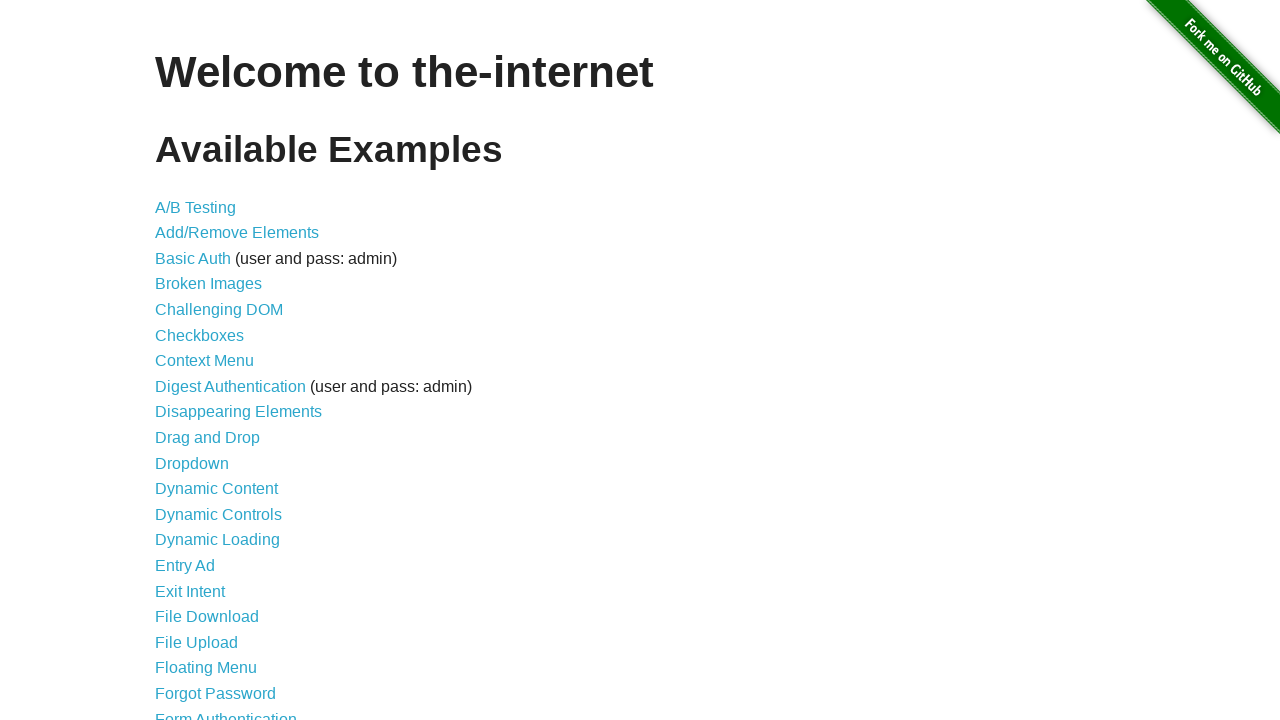

Waited for scripts to load
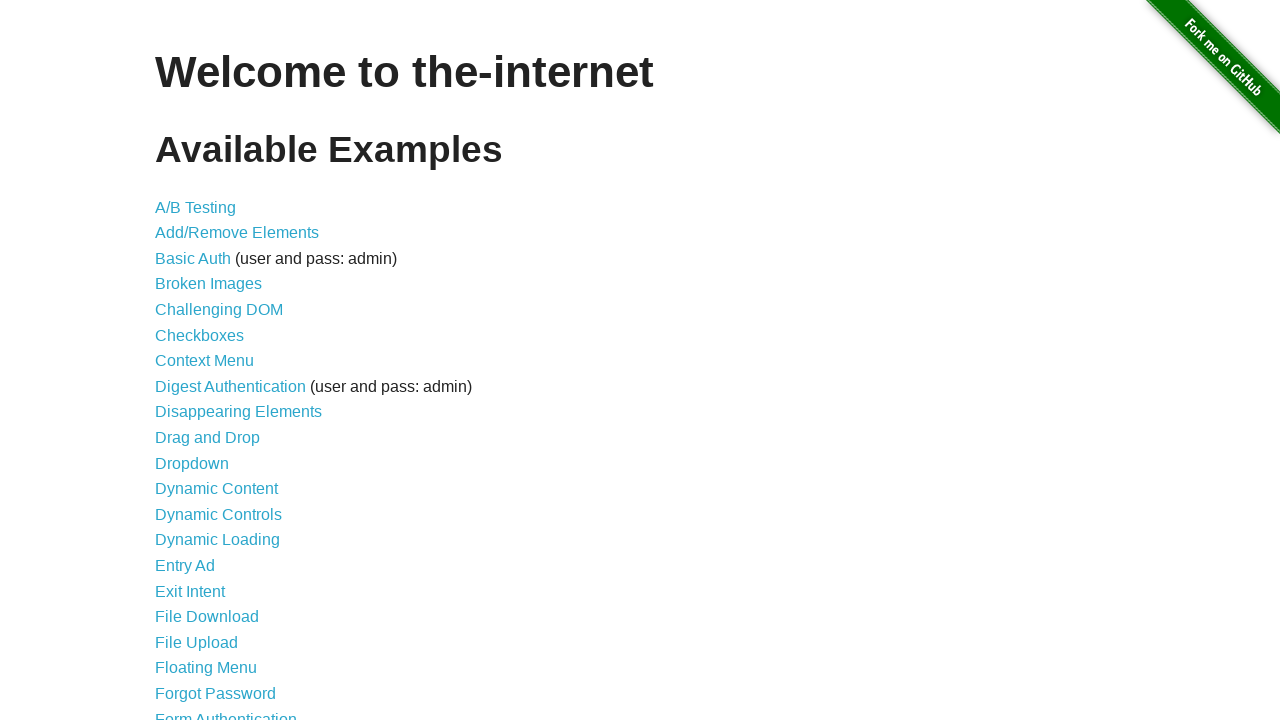

Displayed standard growl notification
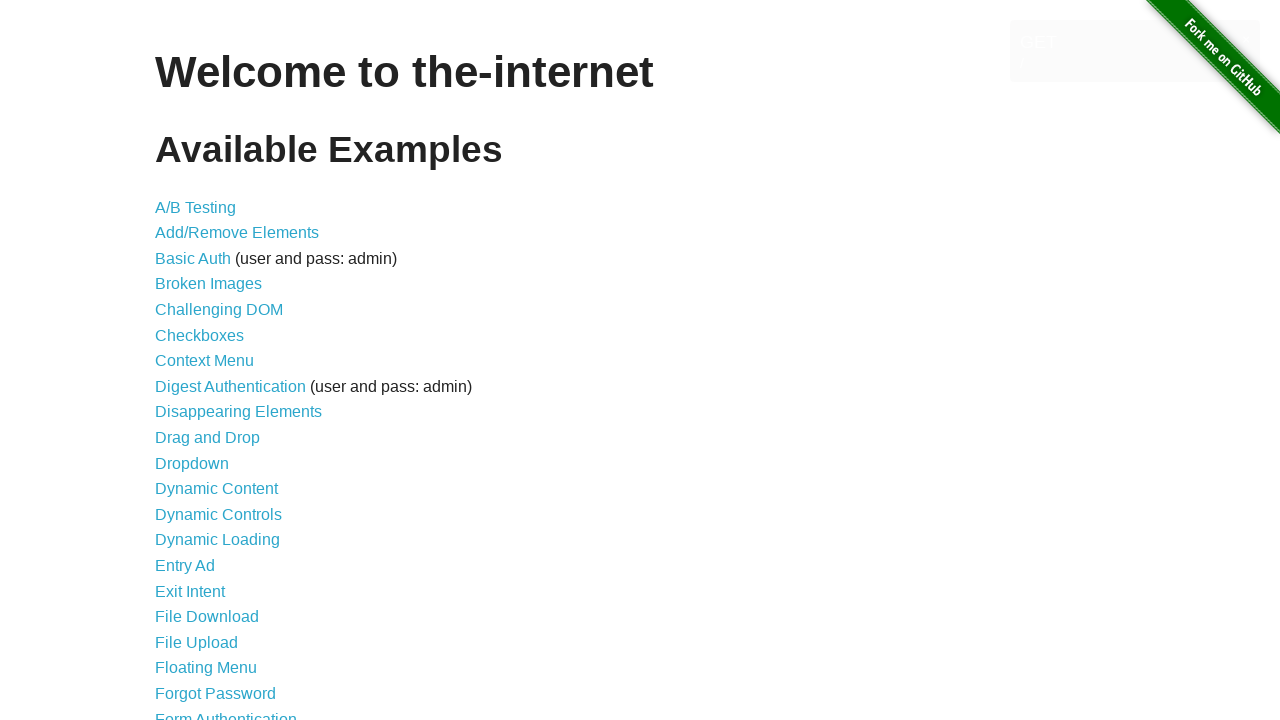

Displayed error growl notification
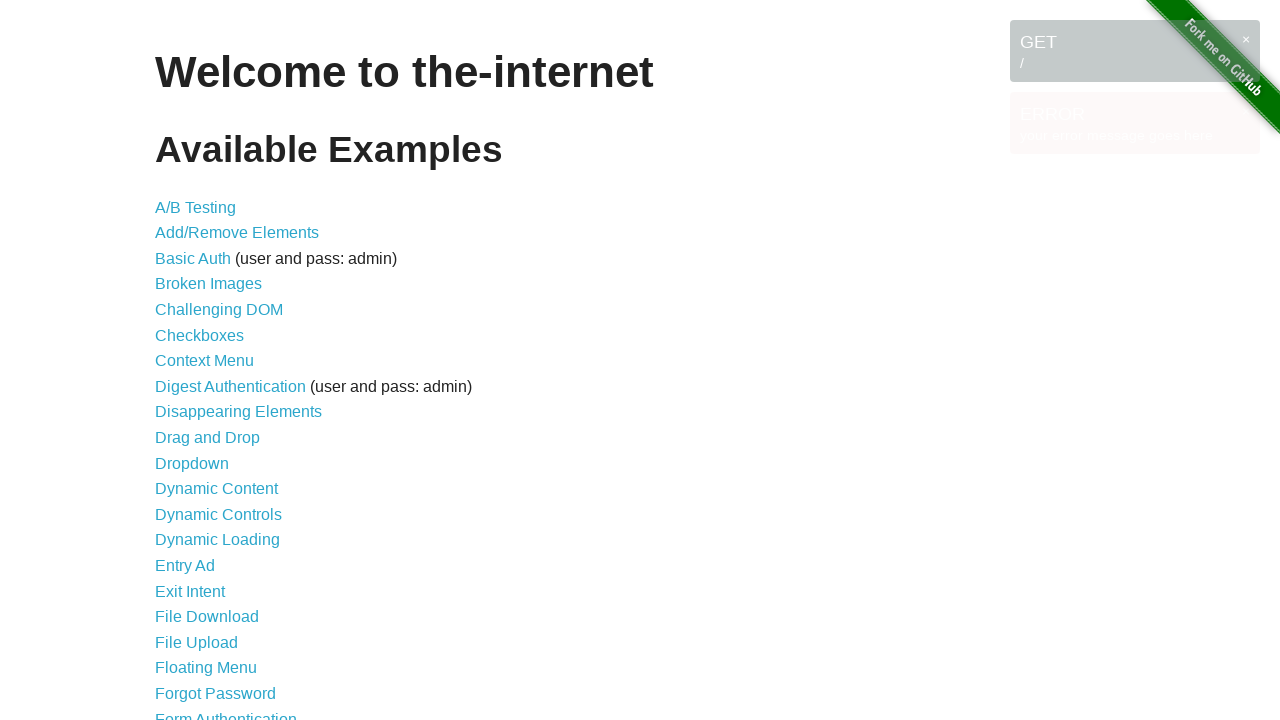

Displayed notice growl notification
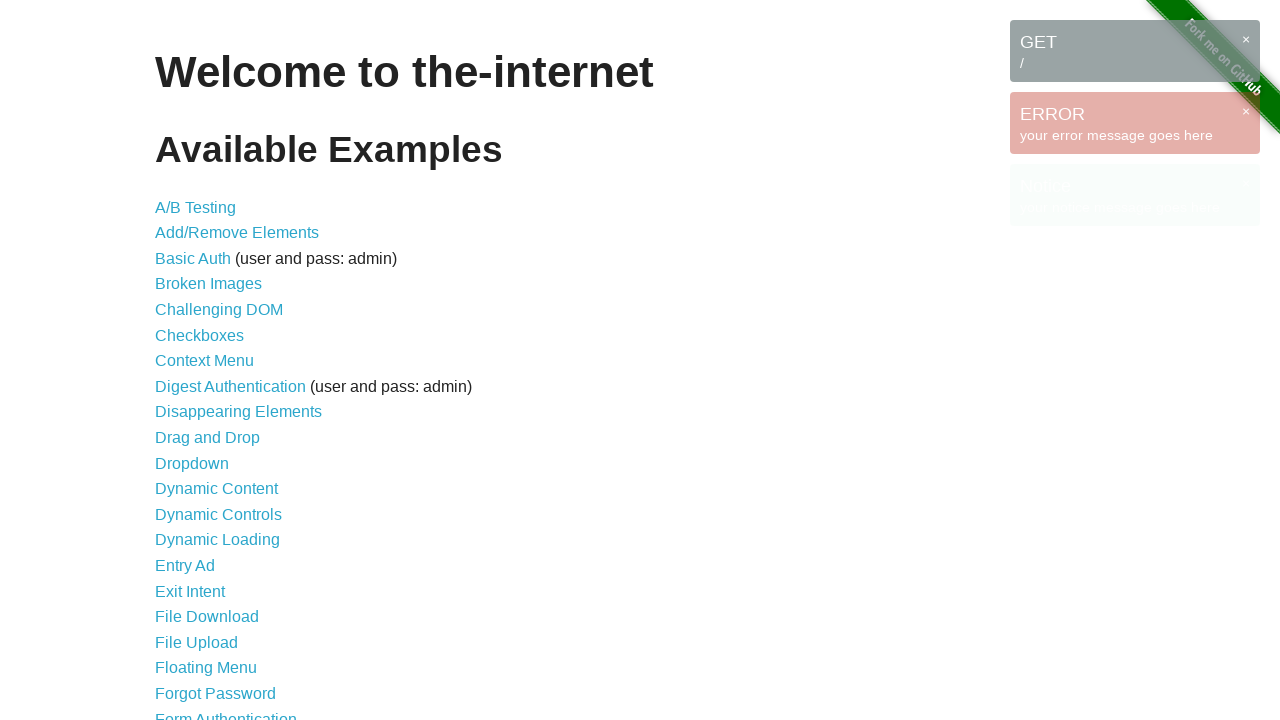

Displayed warning growl notification
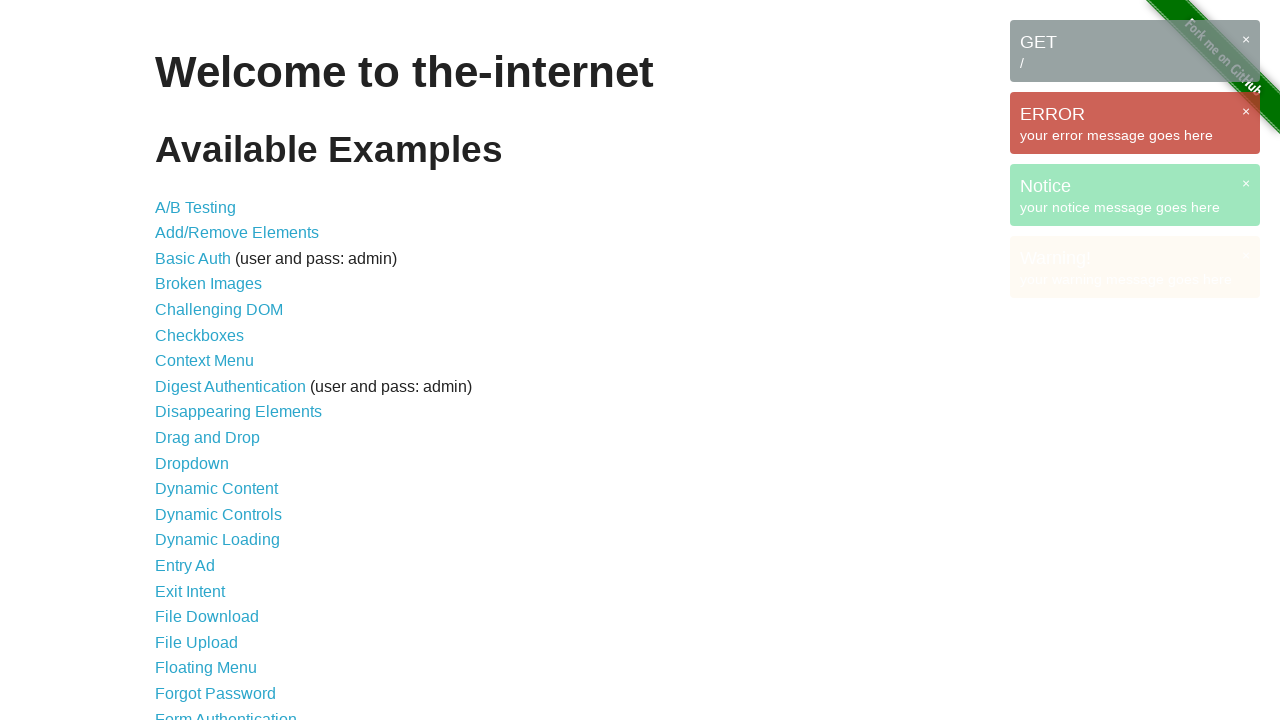

Waited for notifications to be visible
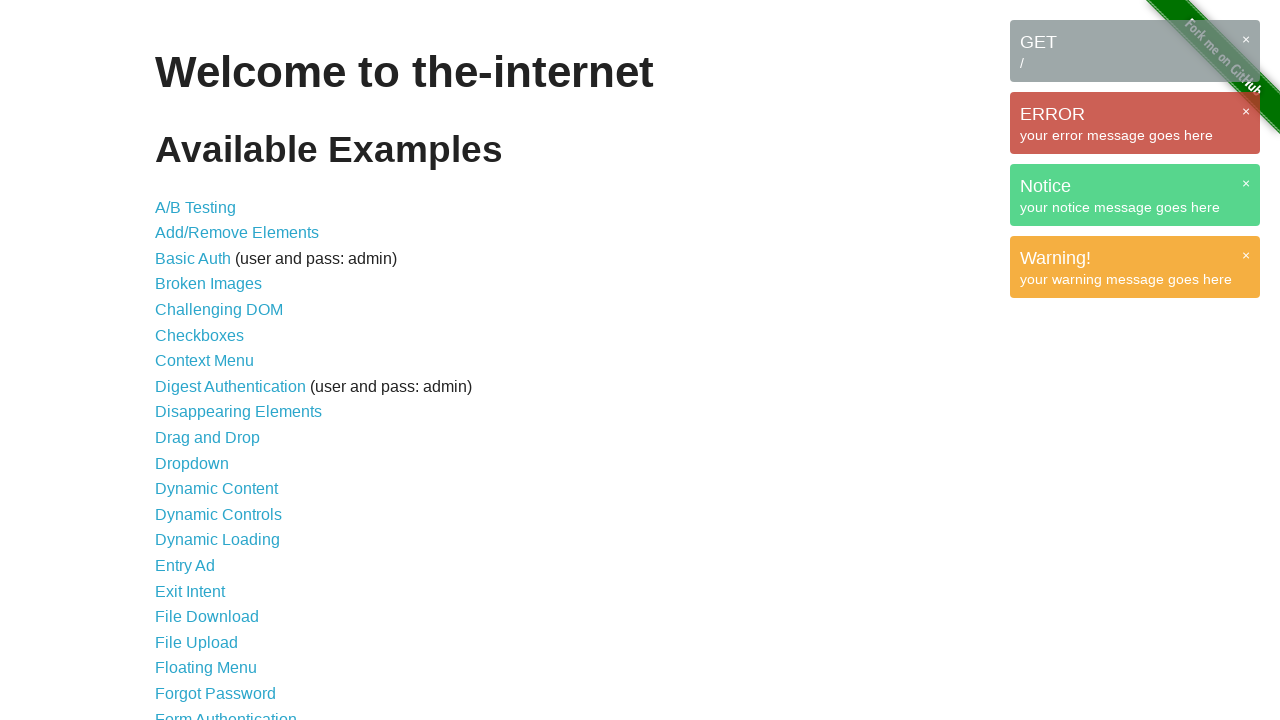

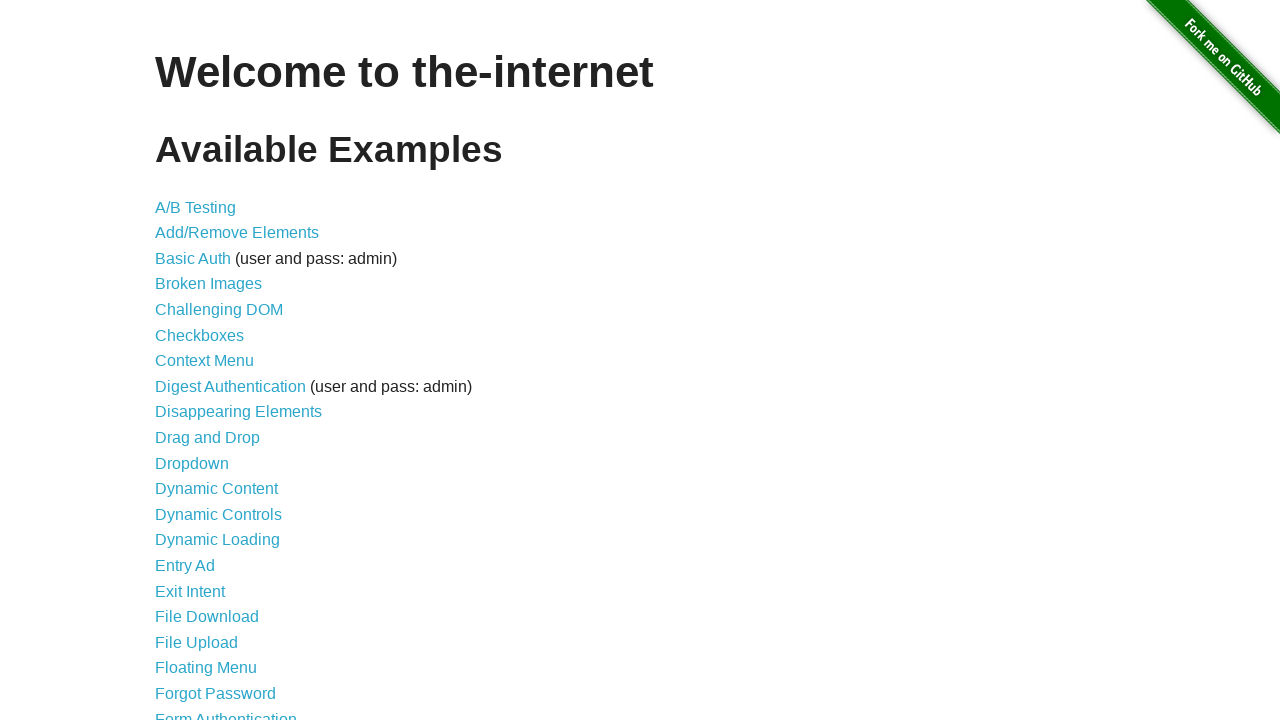